Tests that edits are saved when the edit field loses focus (blur event)

Starting URL: https://demo.playwright.dev/todomvc

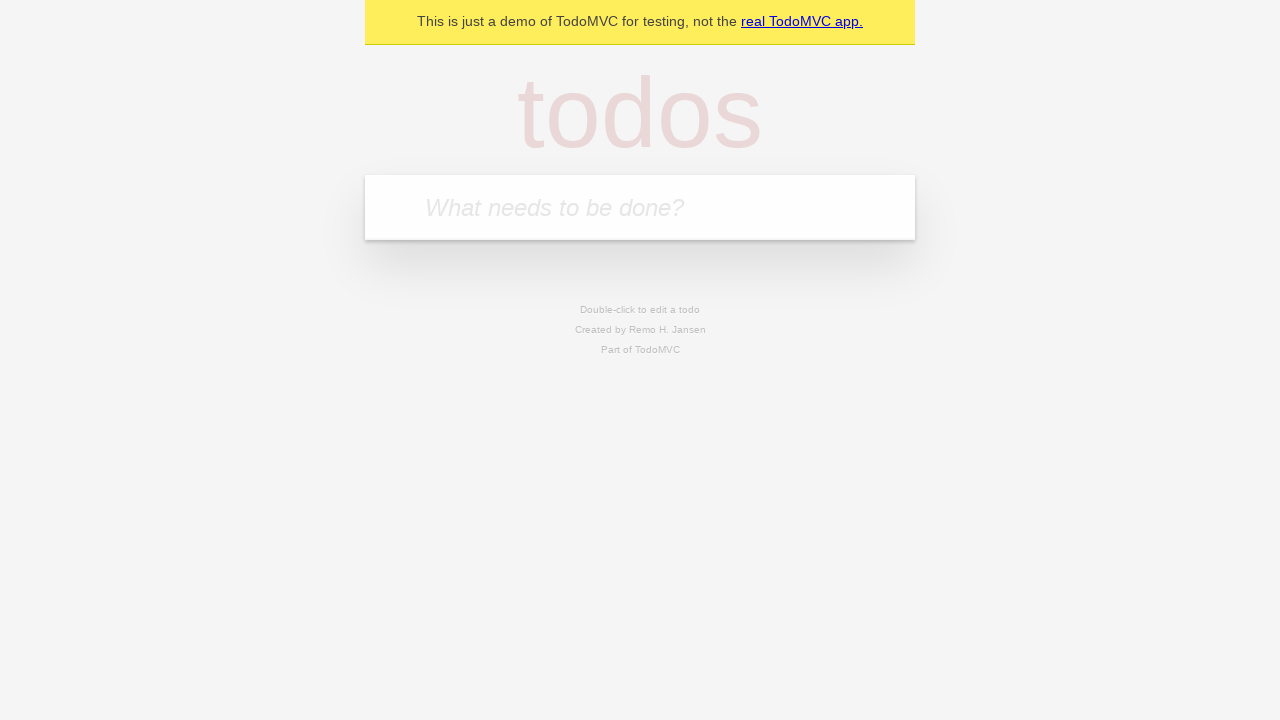

Filled new todo input with 'buy some cheese' on internal:attr=[placeholder="What needs to be done?"i]
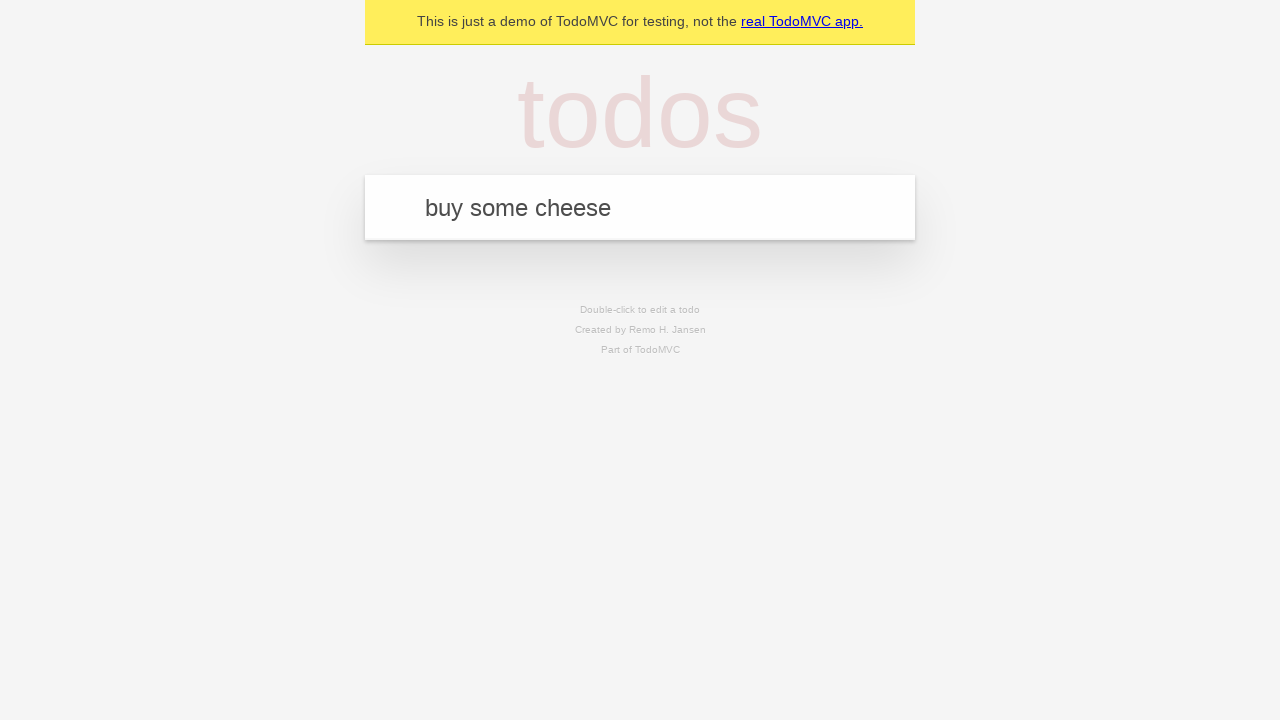

Pressed Enter to create first todo on internal:attr=[placeholder="What needs to be done?"i]
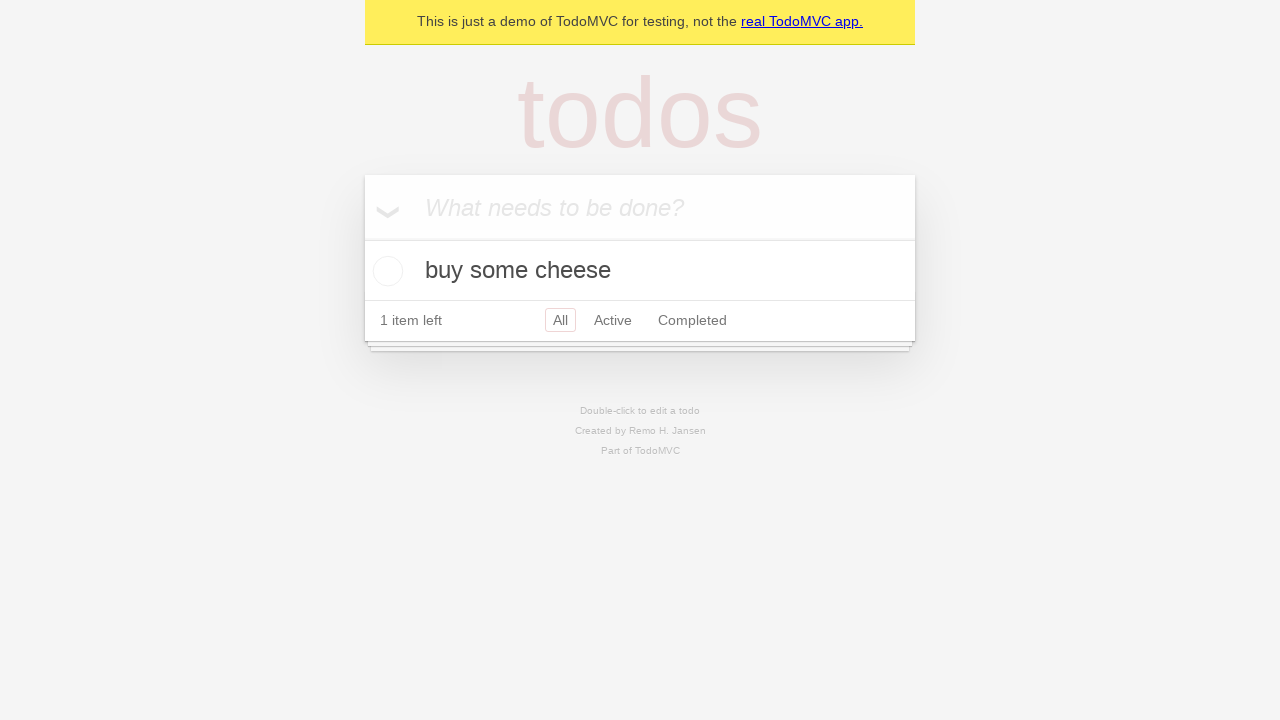

Filled new todo input with 'feed the cat' on internal:attr=[placeholder="What needs to be done?"i]
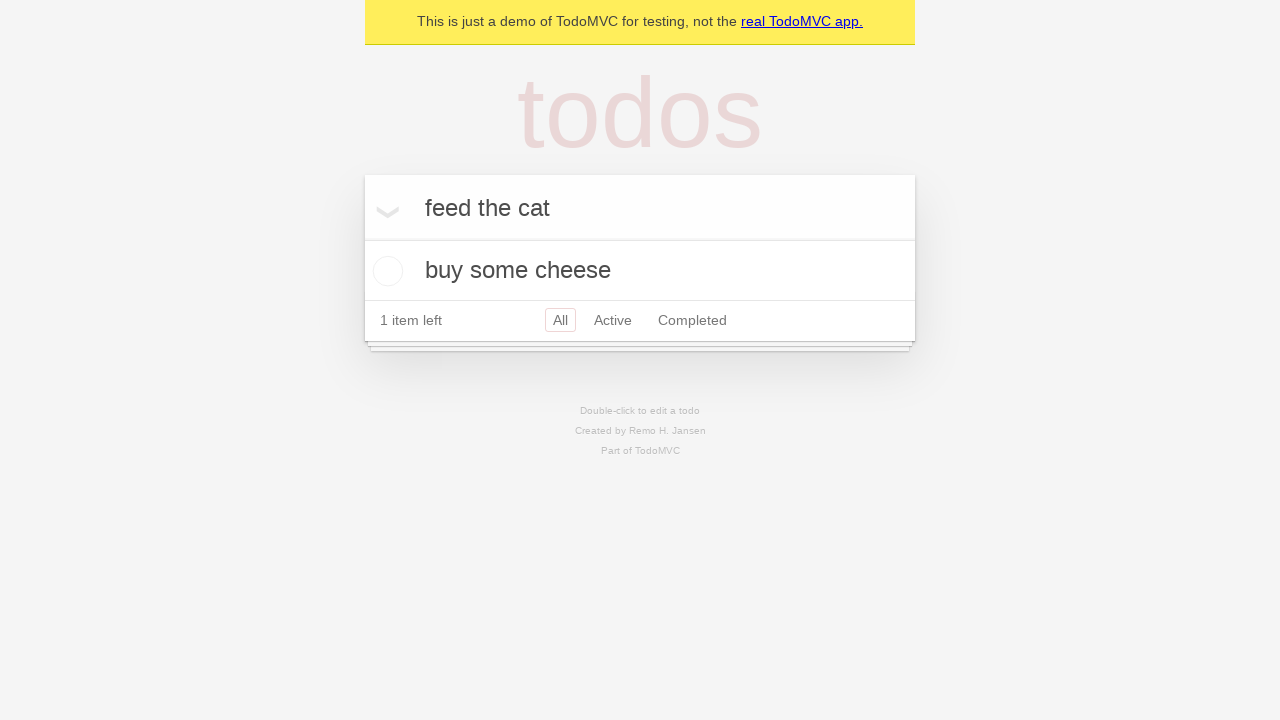

Pressed Enter to create second todo on internal:attr=[placeholder="What needs to be done?"i]
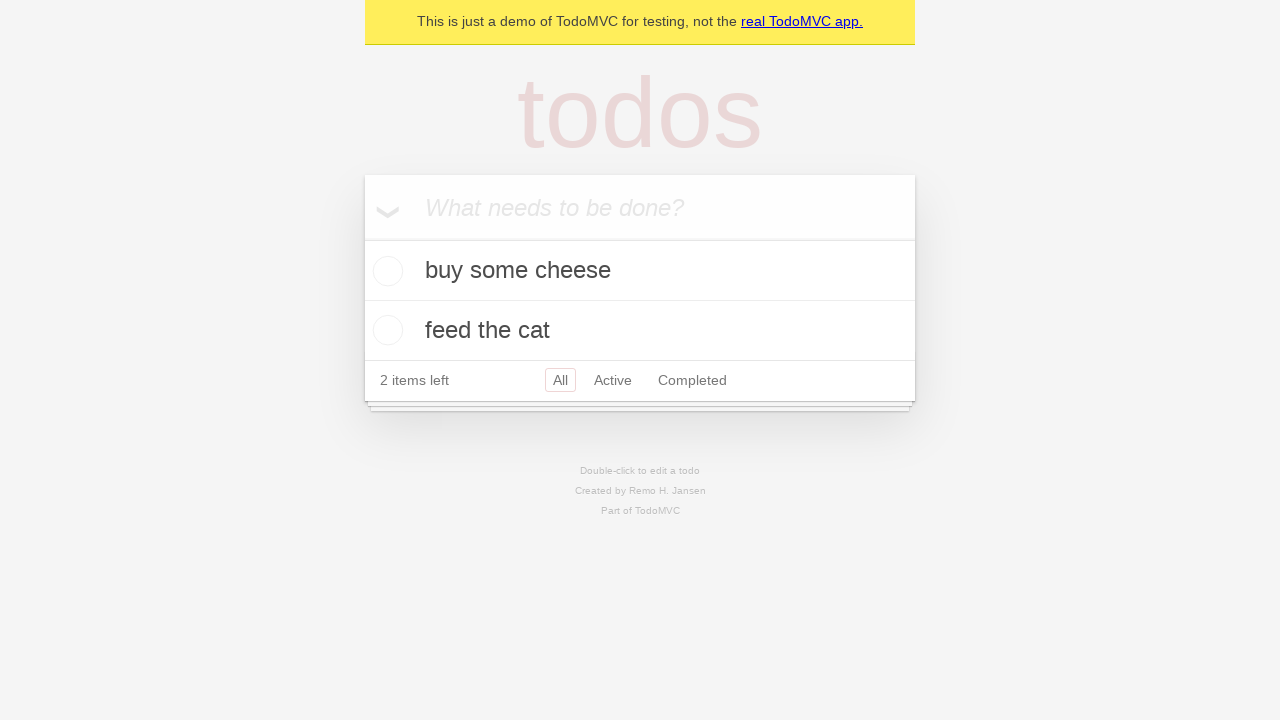

Filled new todo input with 'book a doctors appointment' on internal:attr=[placeholder="What needs to be done?"i]
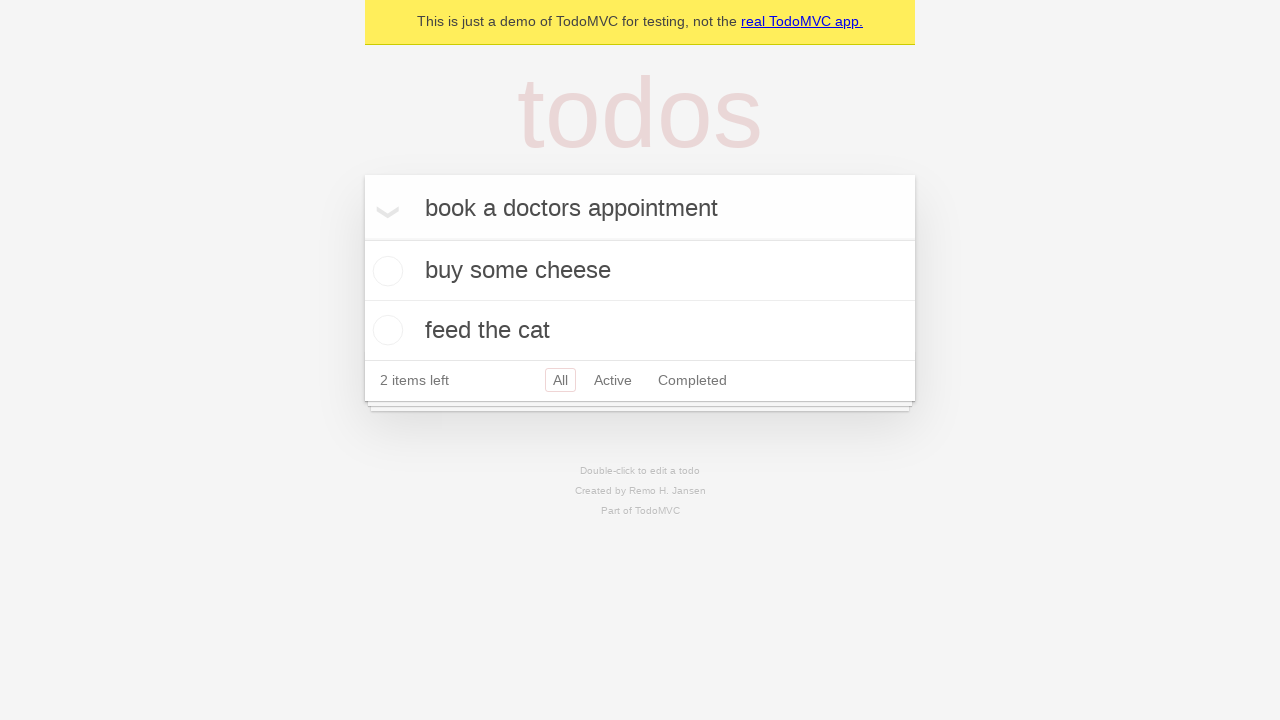

Pressed Enter to create third todo on internal:attr=[placeholder="What needs to be done?"i]
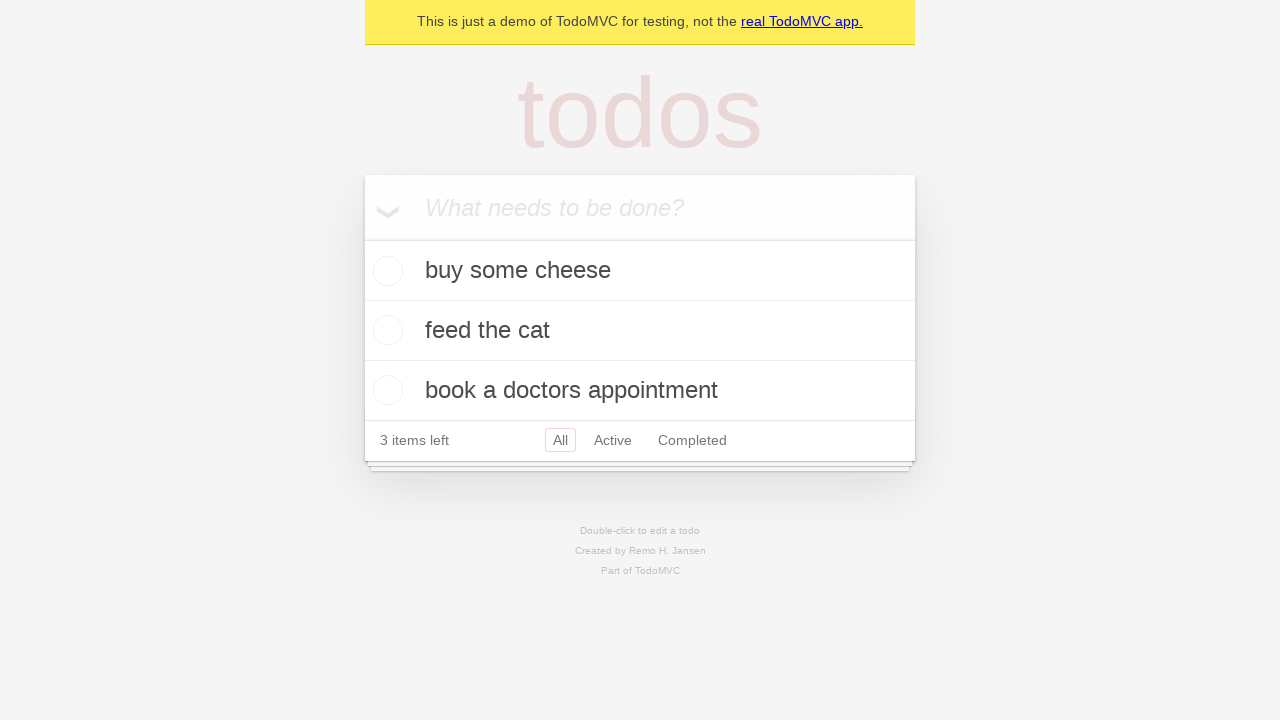

Waited for todo items to be rendered
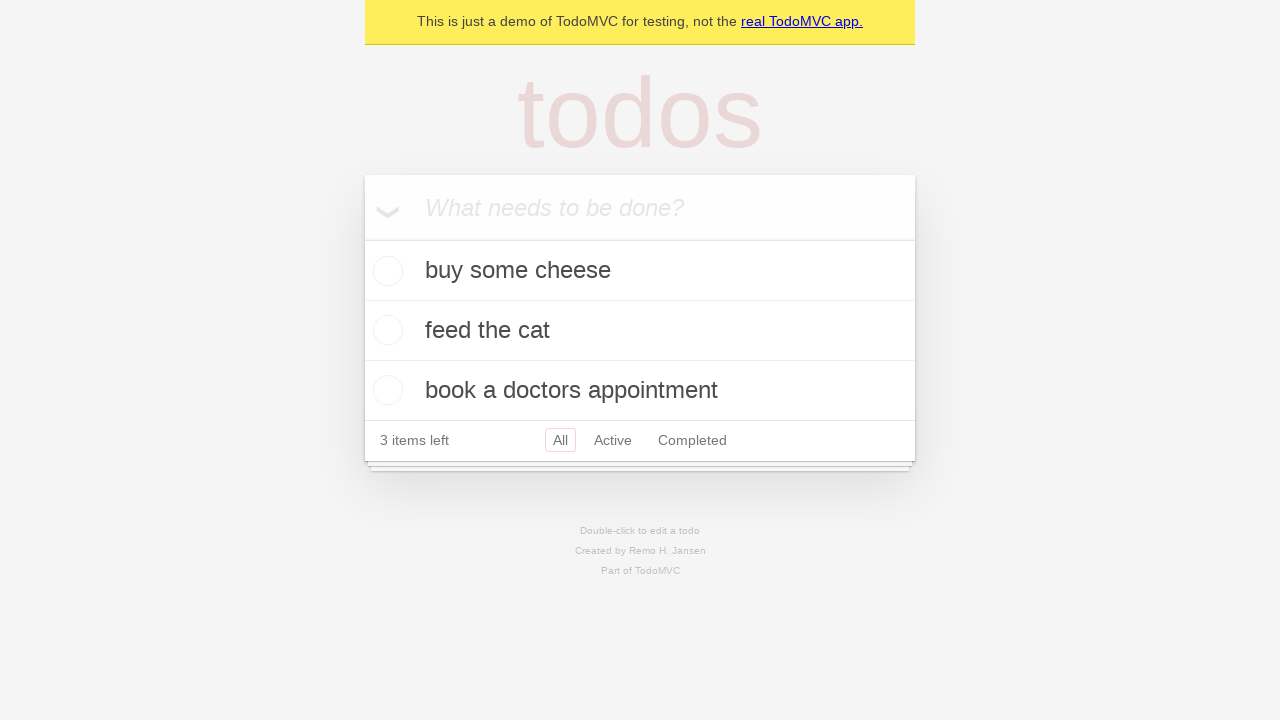

Double-clicked second todo item to enter edit mode at (640, 331) on internal:testid=[data-testid="todo-item"s] >> nth=1
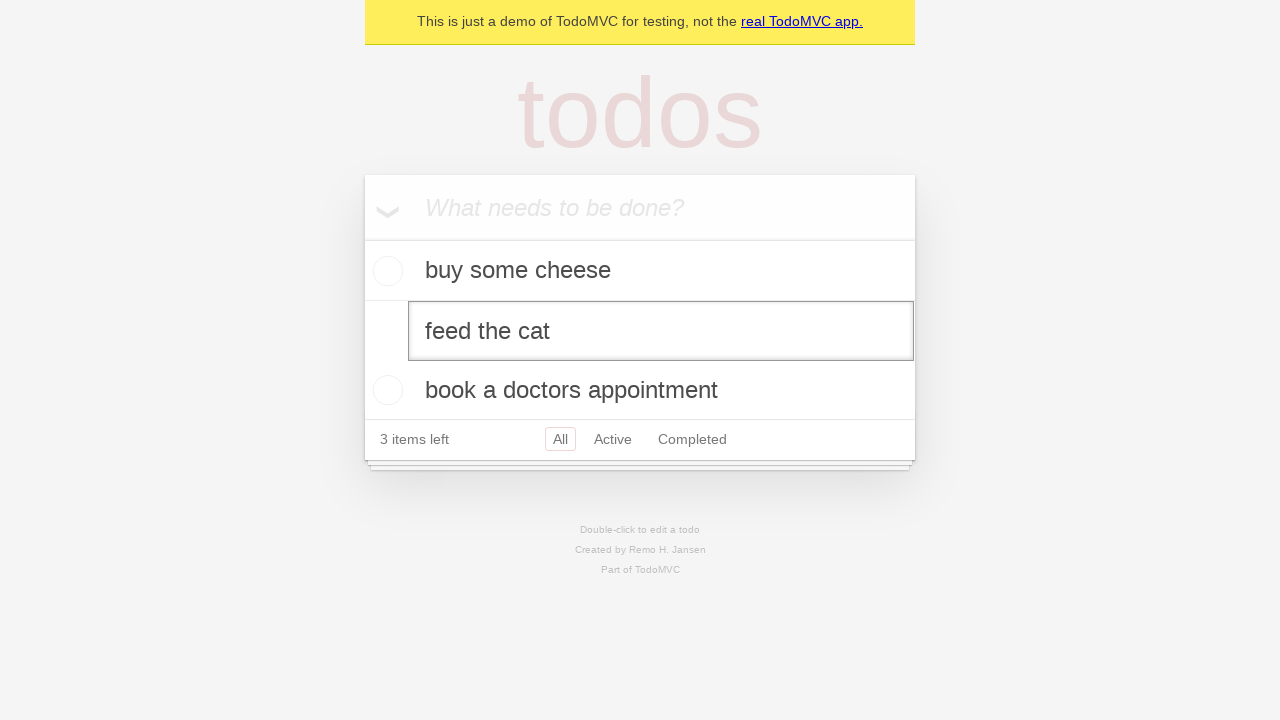

Filled edit field with 'buy some sausages' on internal:testid=[data-testid="todo-item"s] >> nth=1 >> internal:role=textbox[nam
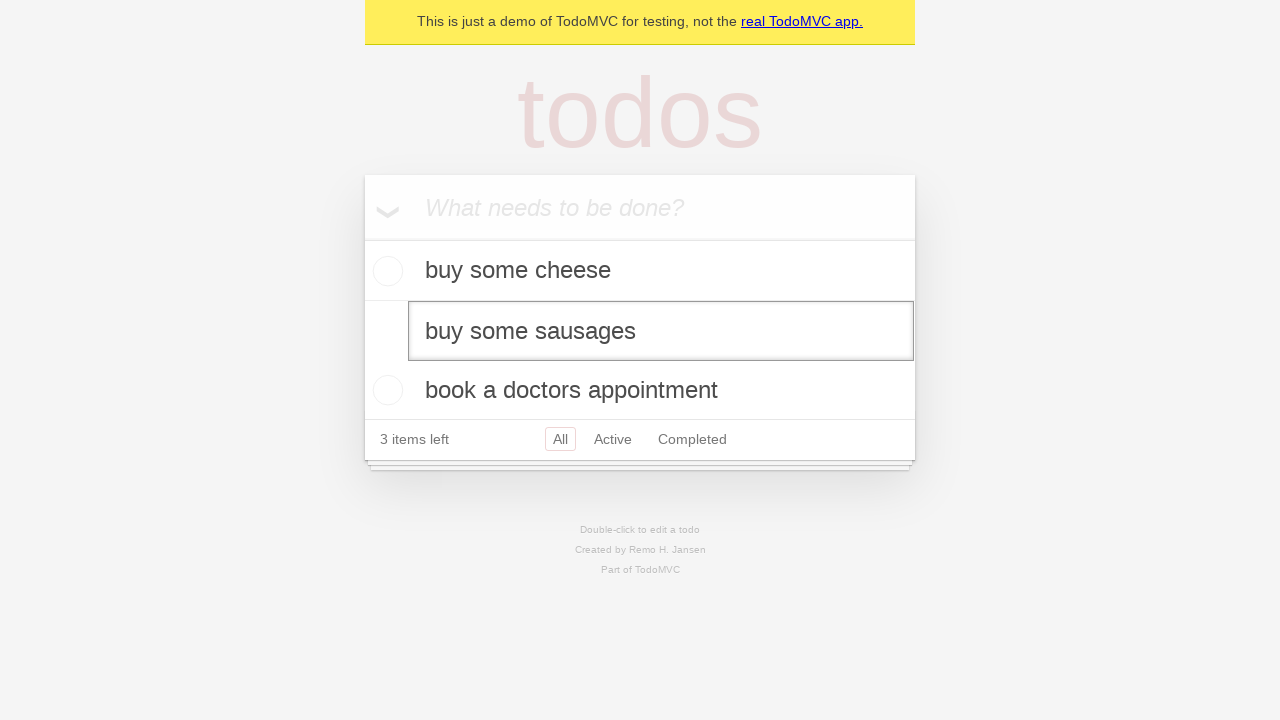

Dispatched blur event to save edits
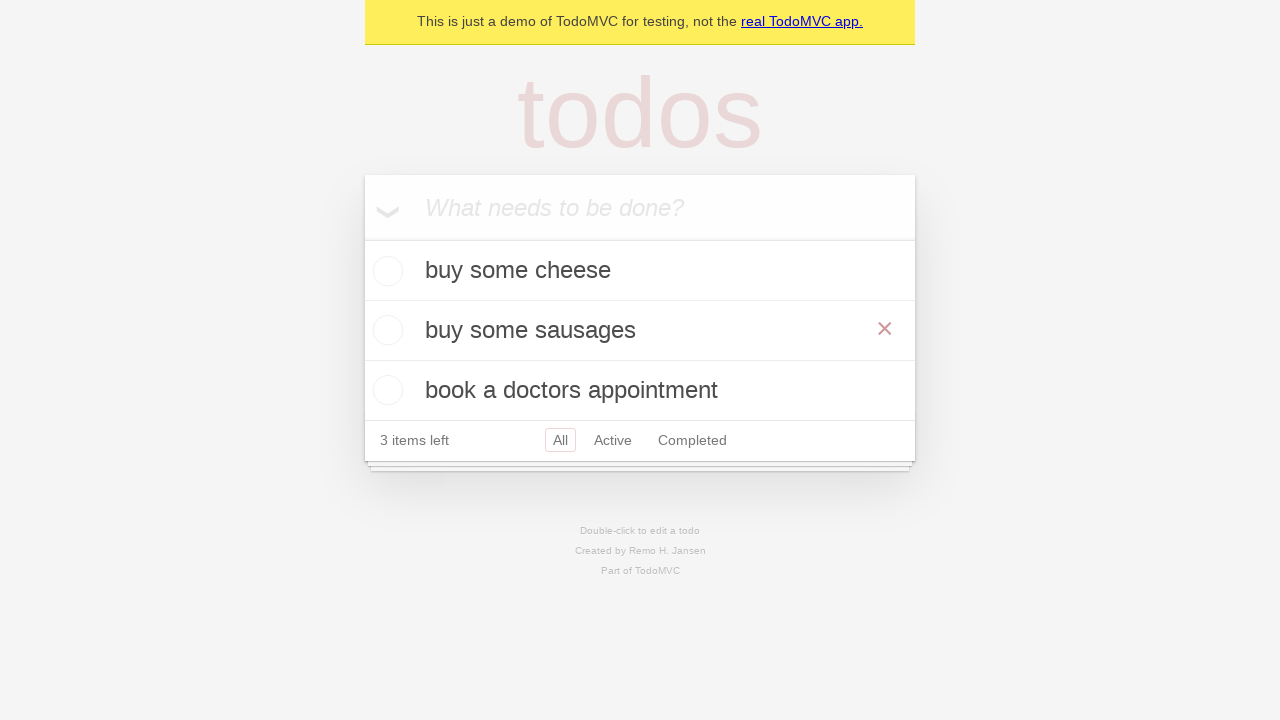

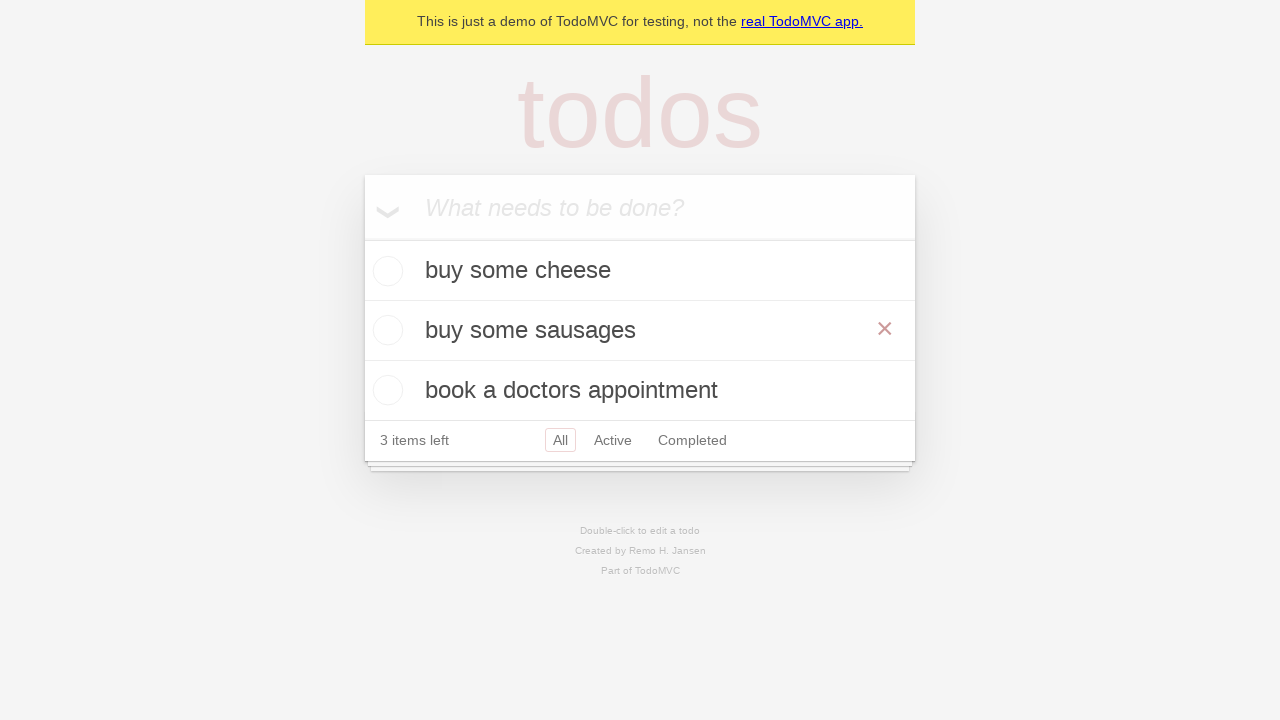